Tests adding a new todo item to a sample todo application by entering text in the input field and clicking the add button

Starting URL: https://lambdatest.github.io/sample-todo-app/

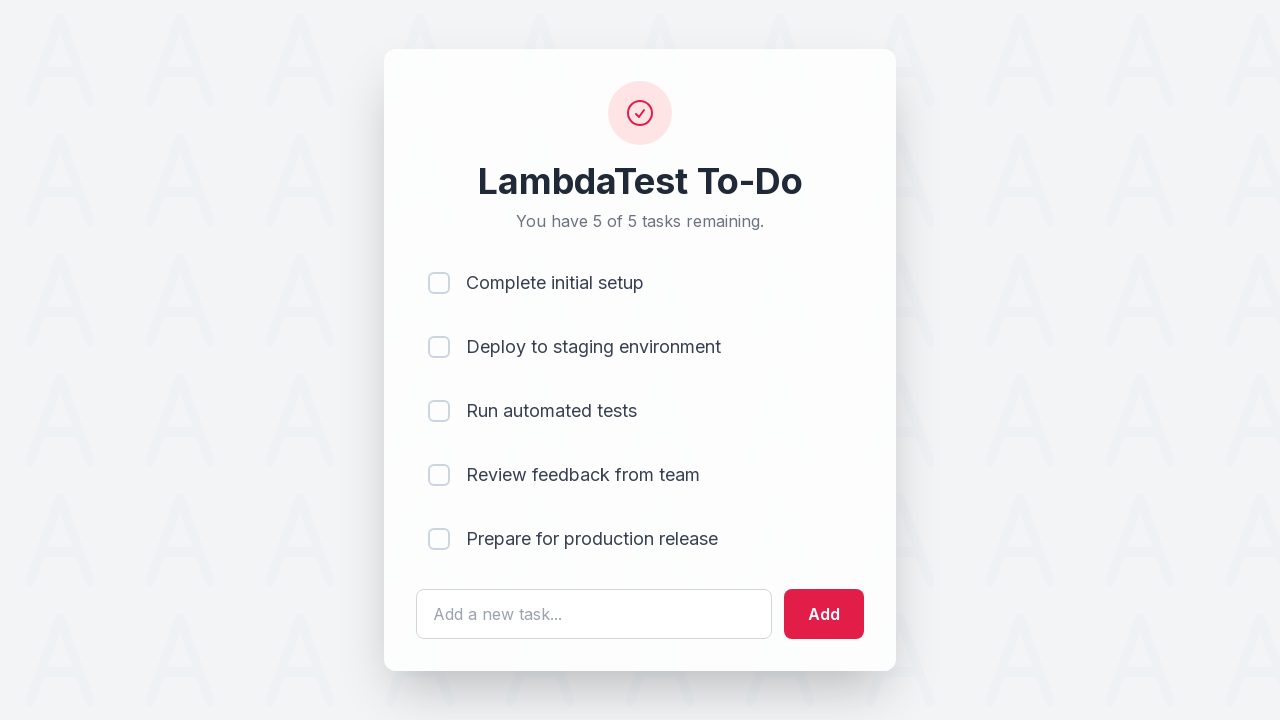

Entered 'Learn Selenium' in the todo input field on #sampletodotext
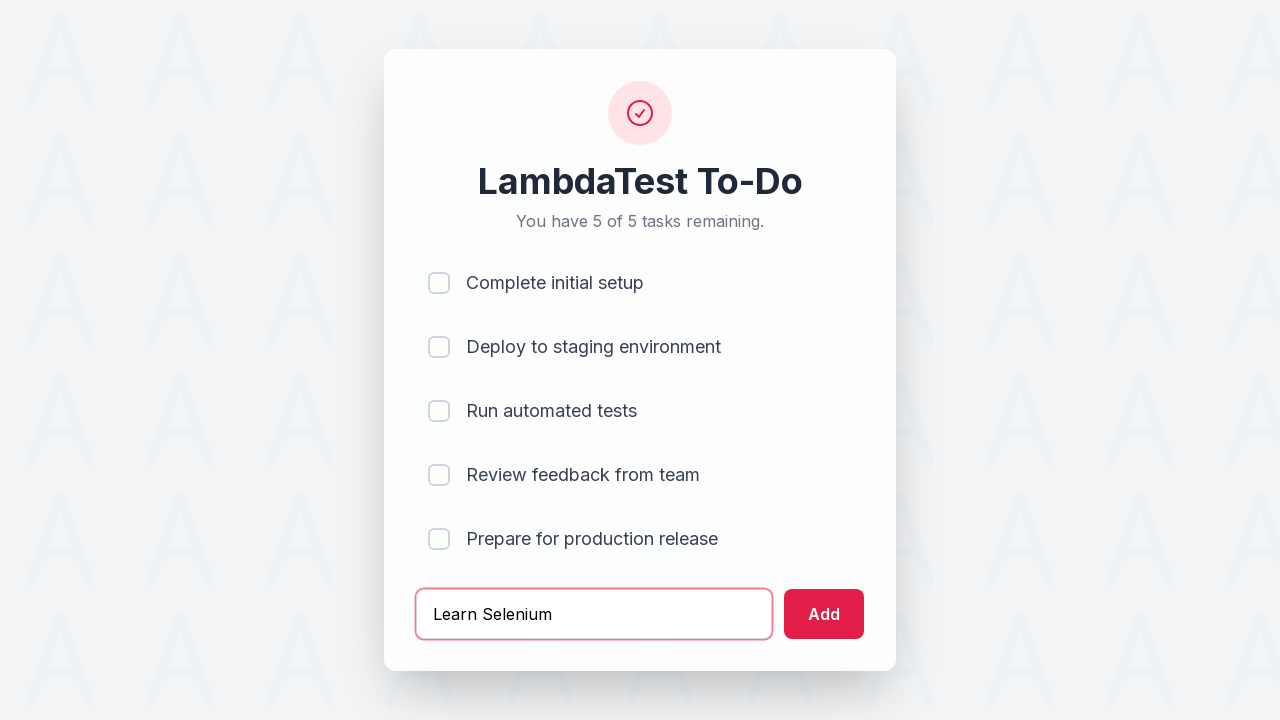

Clicked the add button to submit the new todo at (824, 614) on #addbutton
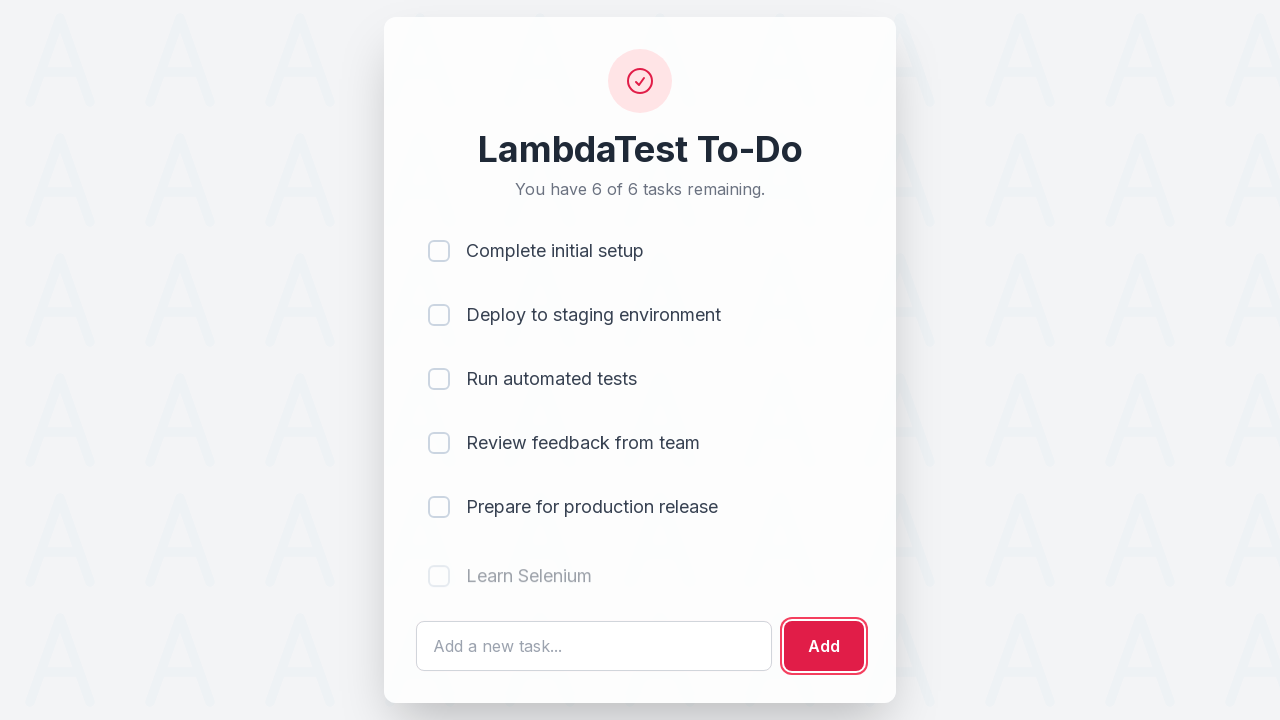

New todo item appeared in the list
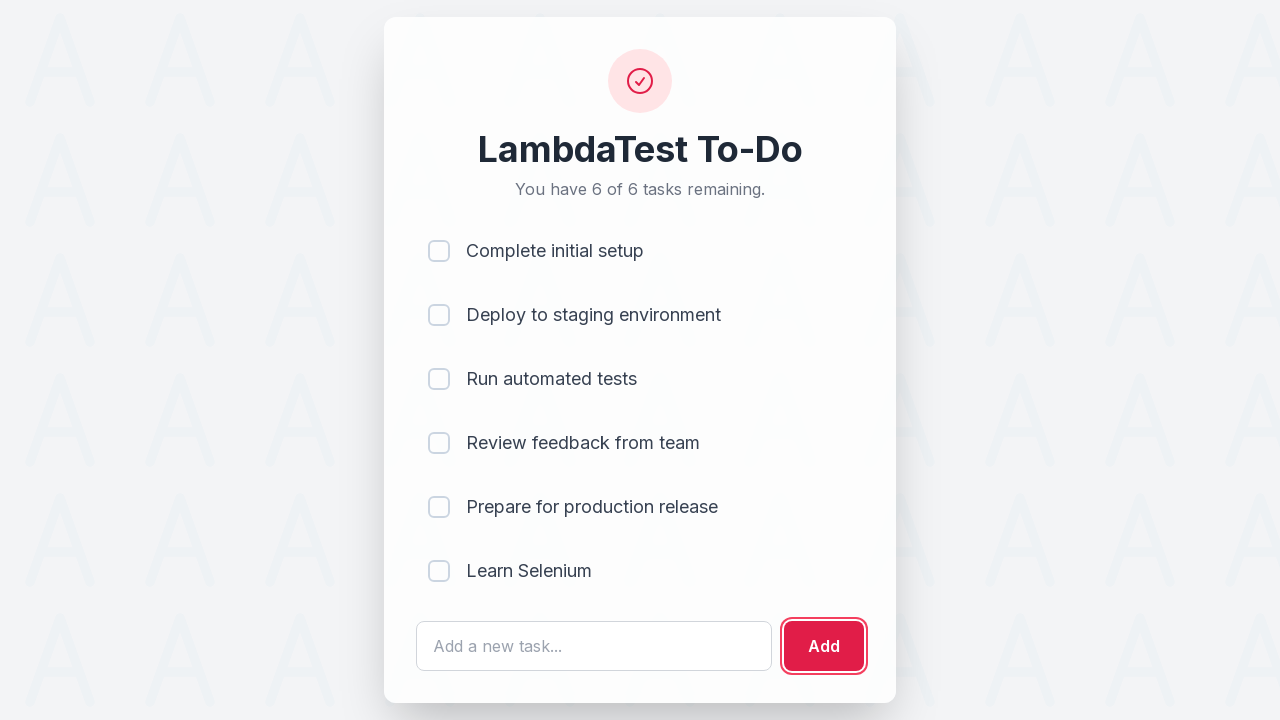

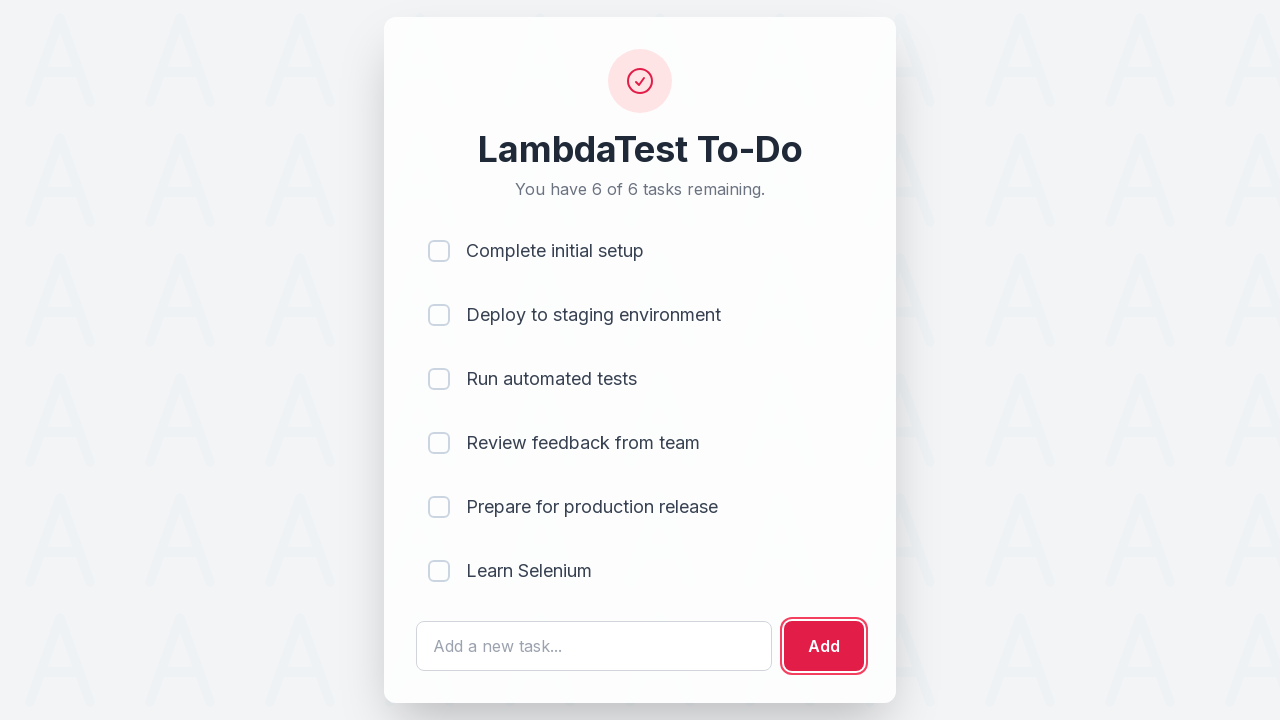